Tests iframe interaction by navigating to frames section, switching to an iframe to fill a username field, then switching back to navigate to nested iframe section

Starting URL: https://demoapps.qspiders.com/ui?scenario=1

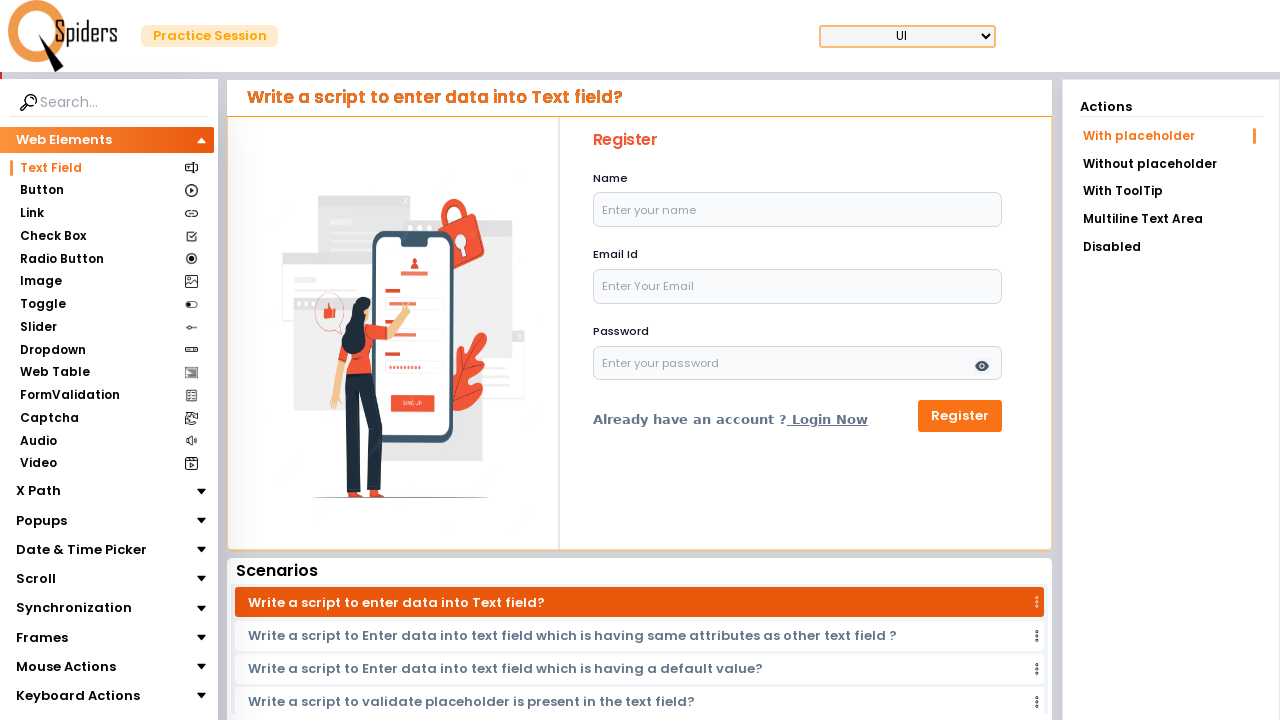

Clicked on Frames section at (42, 637) on xpath=//section[text()='Frames']
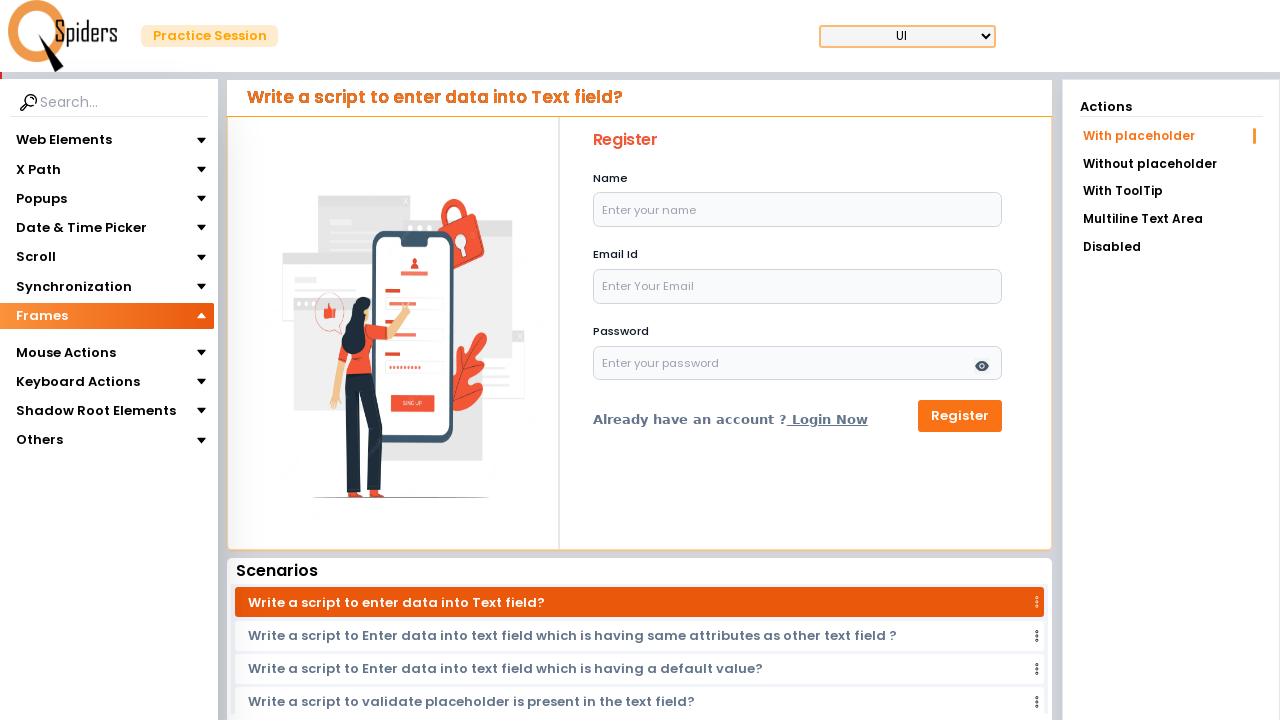

Clicked on iframes option at (44, 343) on xpath=//section[text()='iframes']
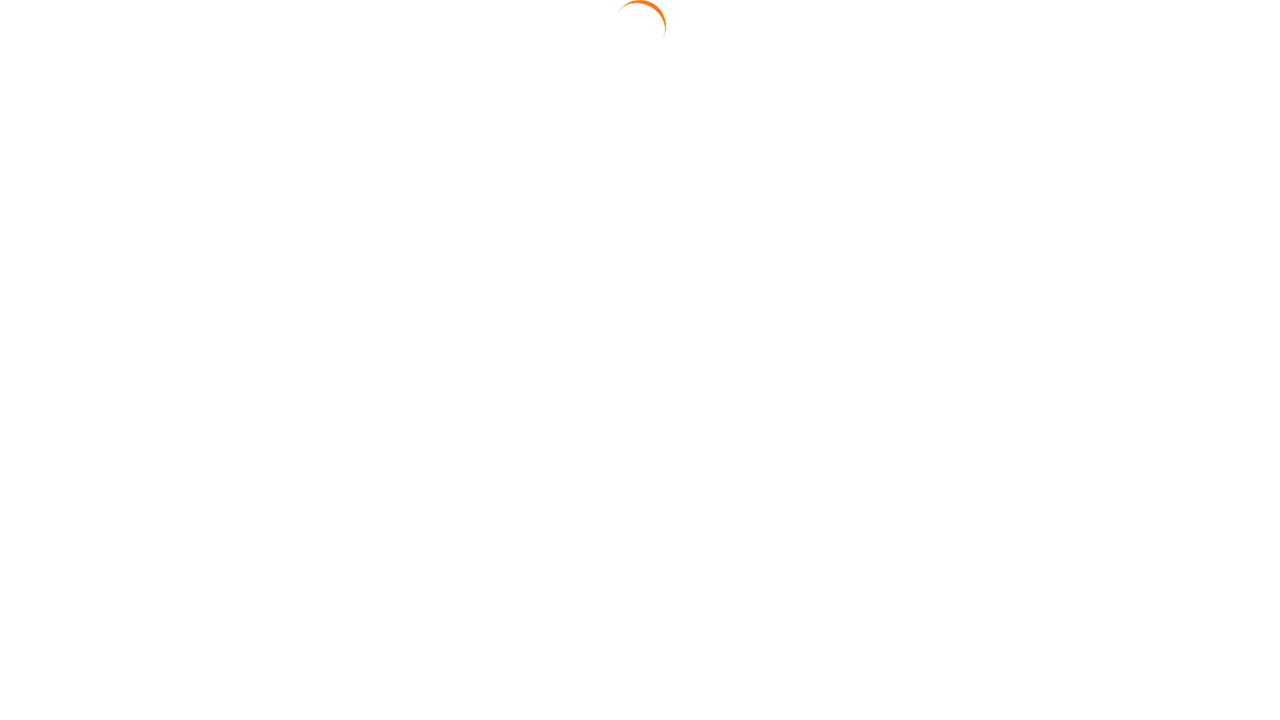

iframe with class 'w-full h-96' loaded
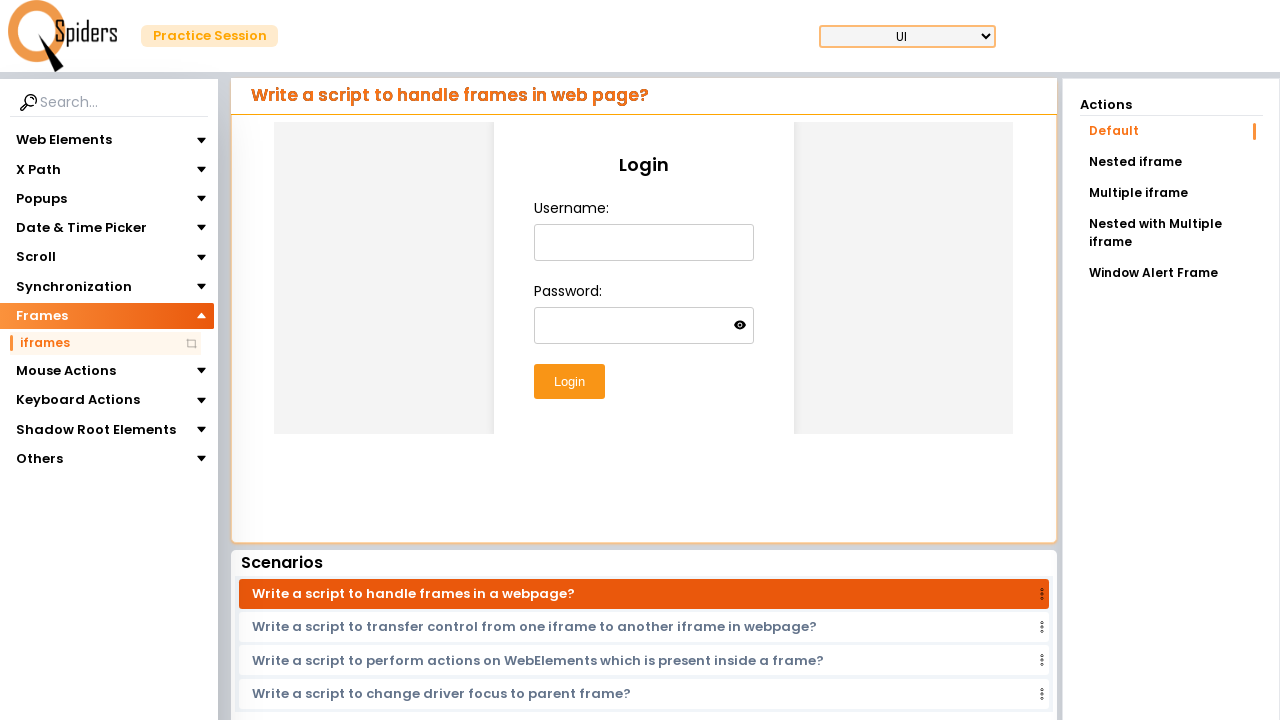

Switched to iframe context
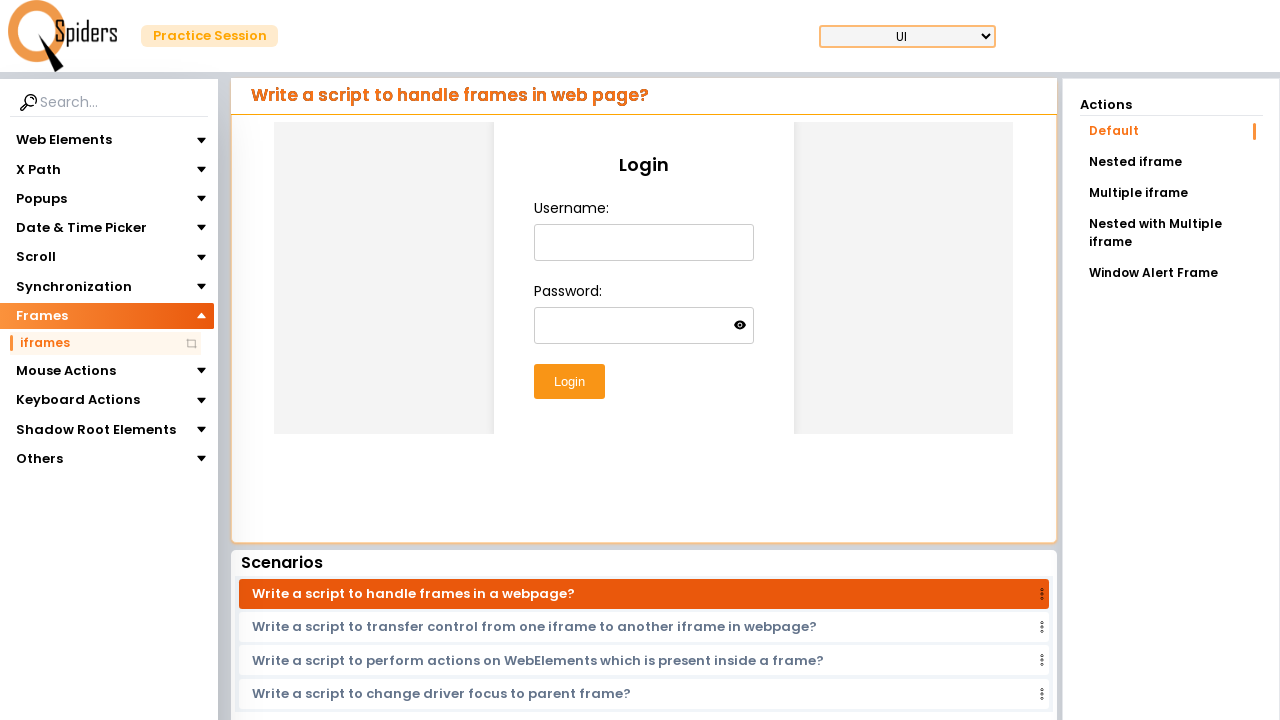

Filled username field with 'test@example.com' in iframe on xpath=//iframe[@class='w-full h-96'] >> internal:control=enter-frame >> xpath=//
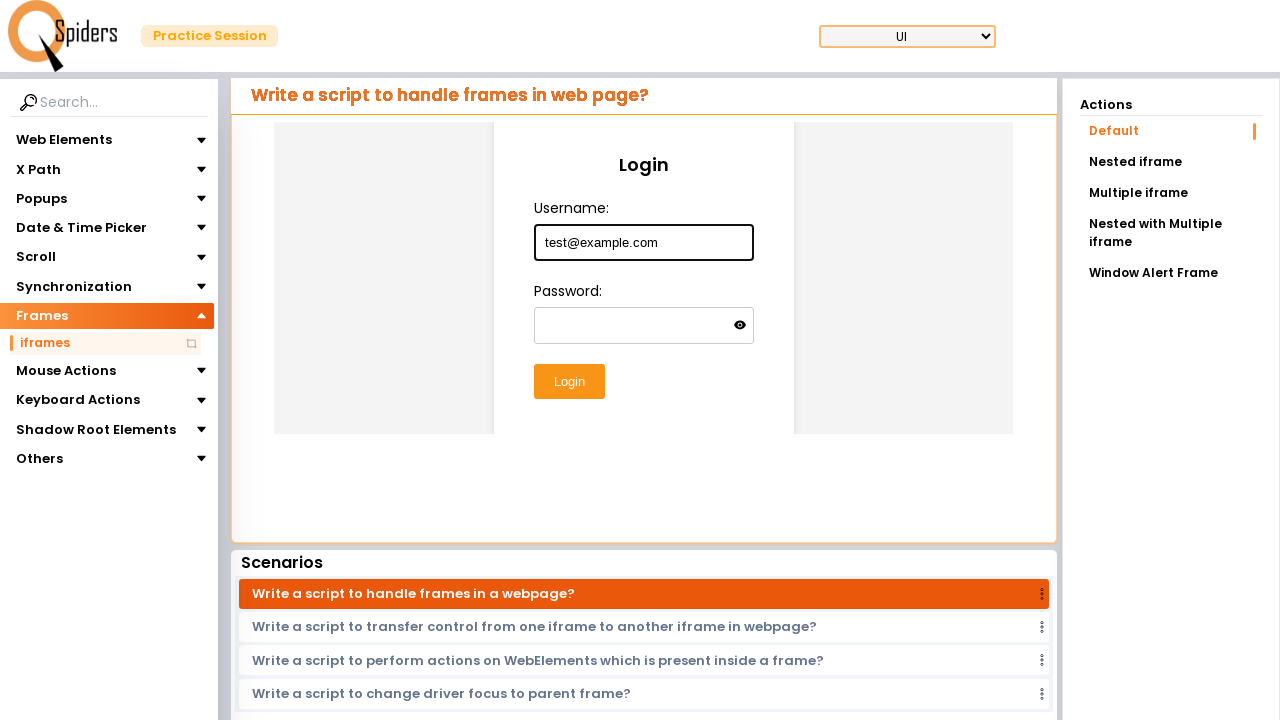

Clicked on 'Nested iframe' link to navigate to nested iframe section at (1171, 162) on text=Nested iframe
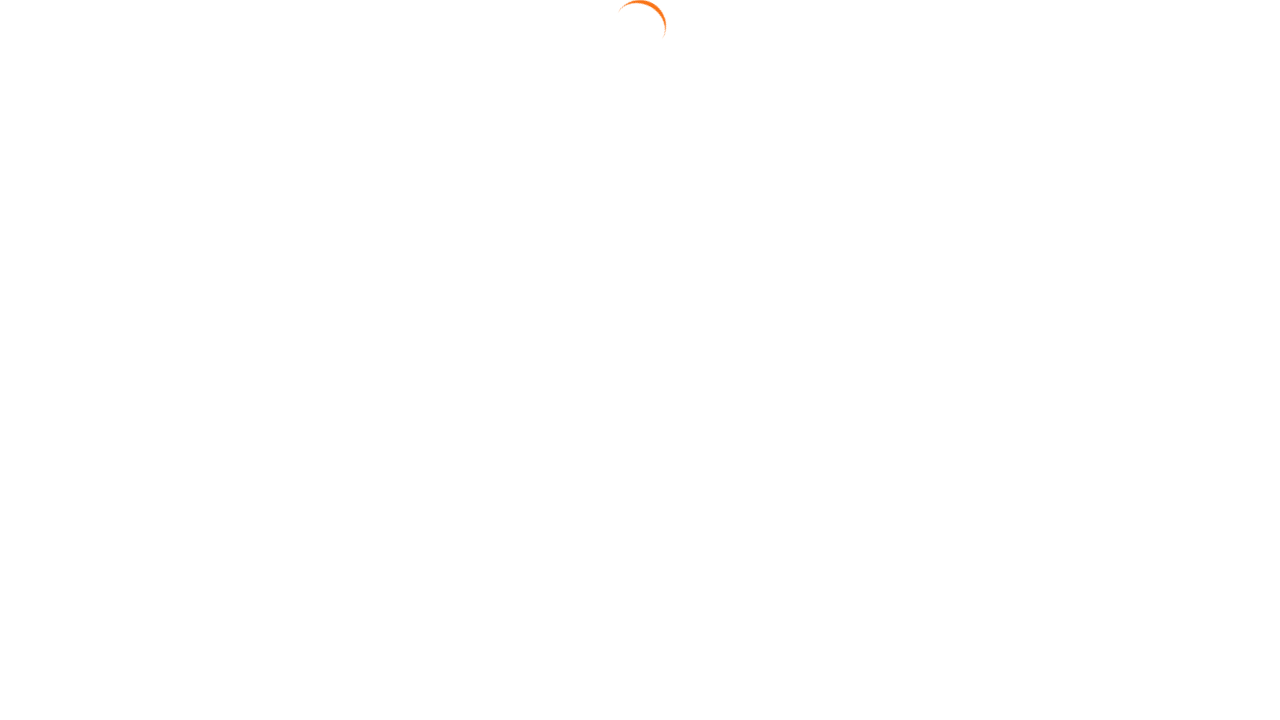

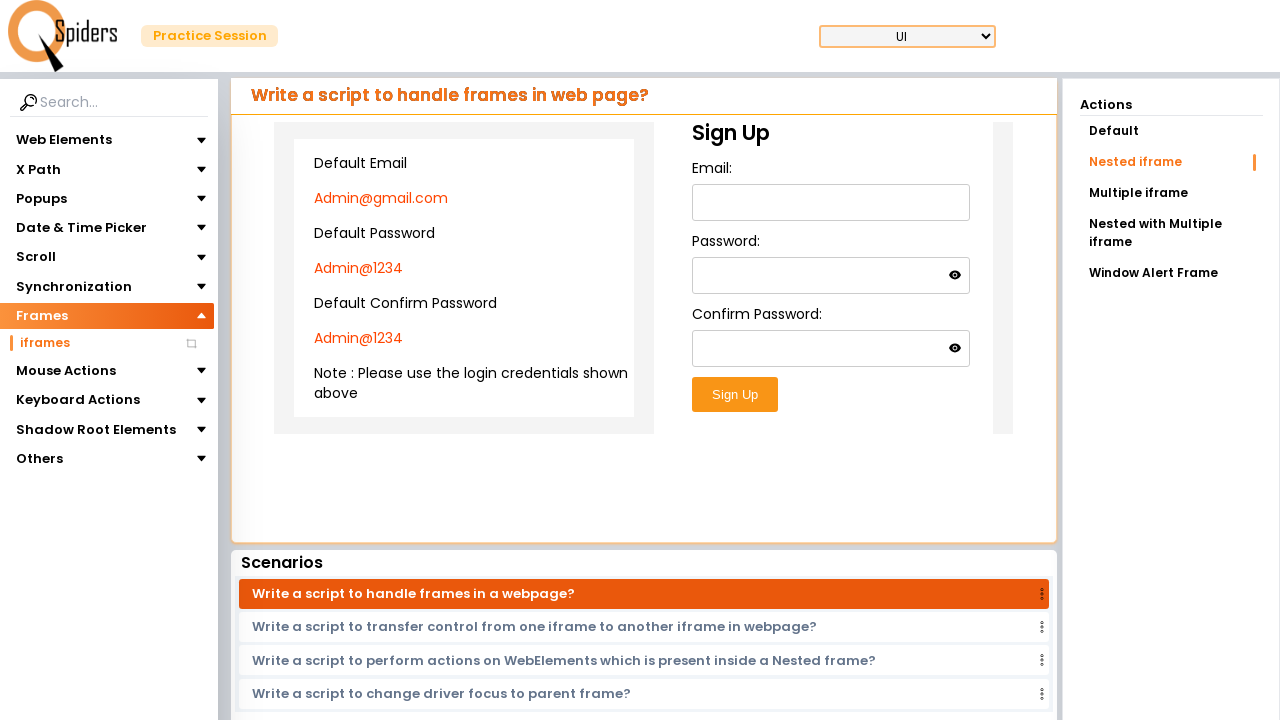